Tests dynamic loading of a non-existent element by clicking Example 2 link, starting the loading process, and waiting for the element to be dynamically added to the DOM

Starting URL: https://the-internet.herokuapp.com/dynamic_loading

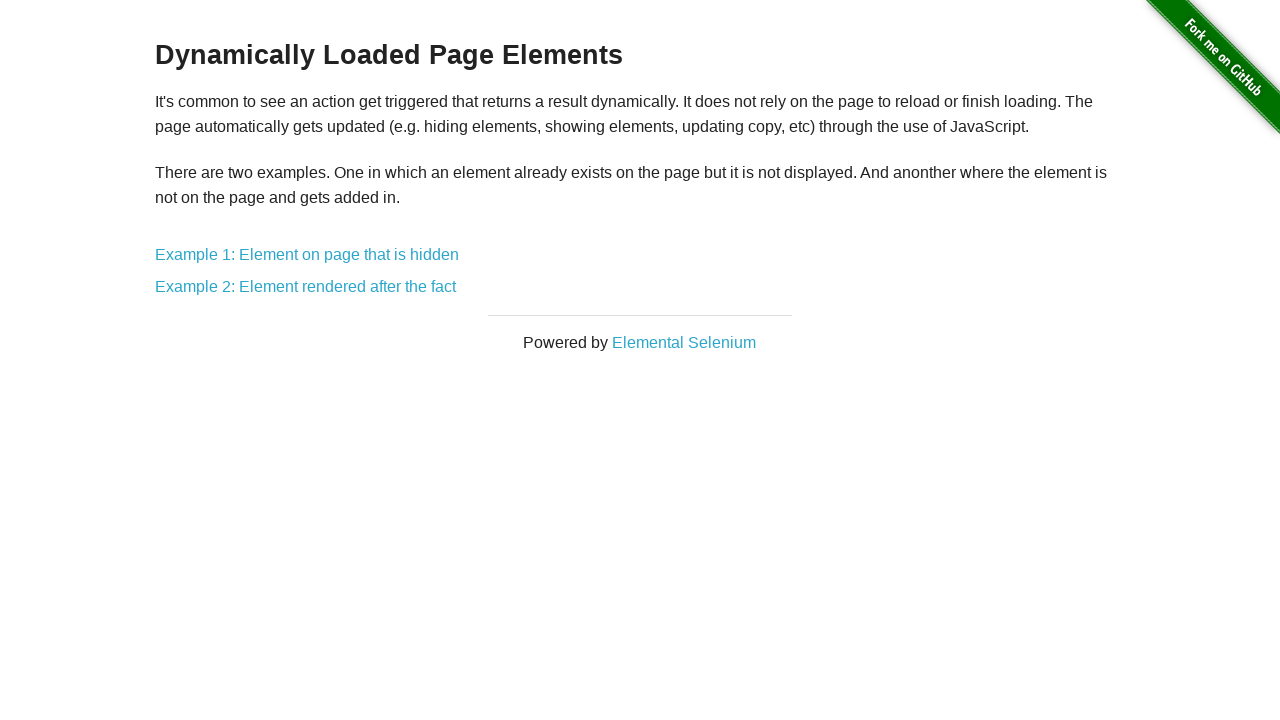

Clicked Example 2 link to navigate to dynamic loading test page at (306, 287) on [href='/dynamic_loading/2']
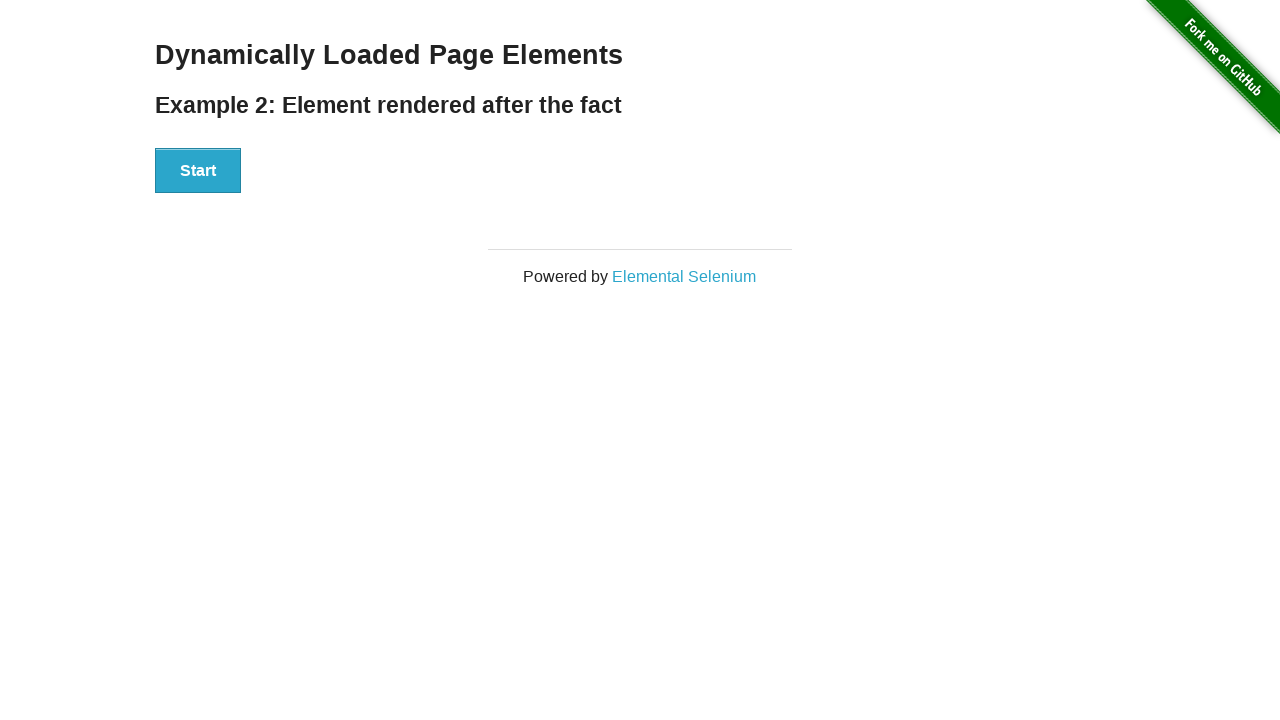

Clicked Start button to trigger dynamic loading process at (198, 171) on #start button
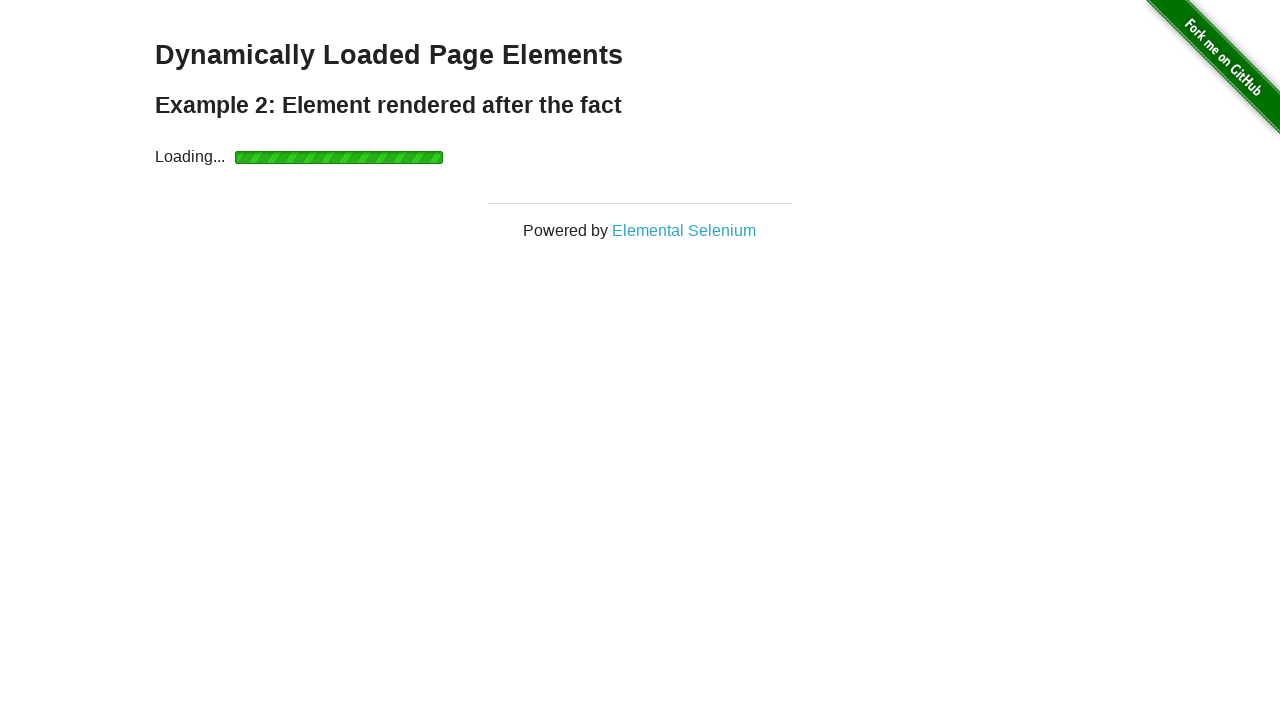

Waited for finish element to be dynamically added to DOM and become visible
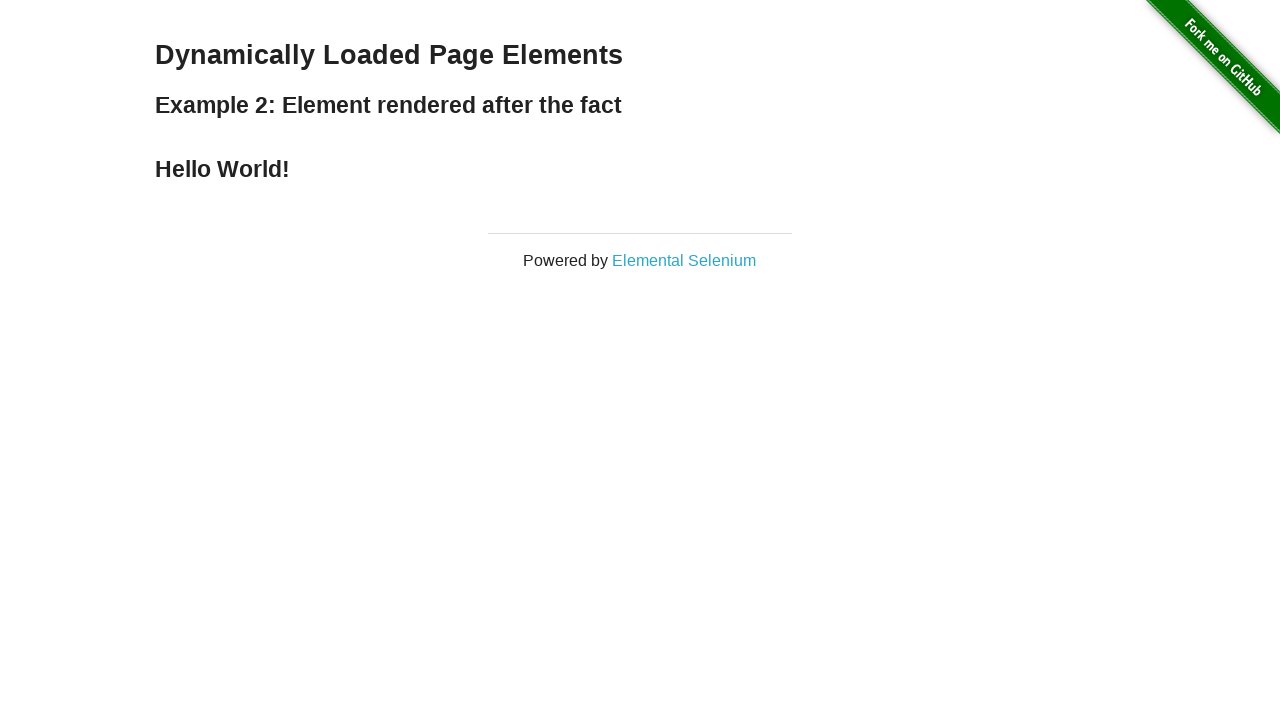

Verified that finish element is visible
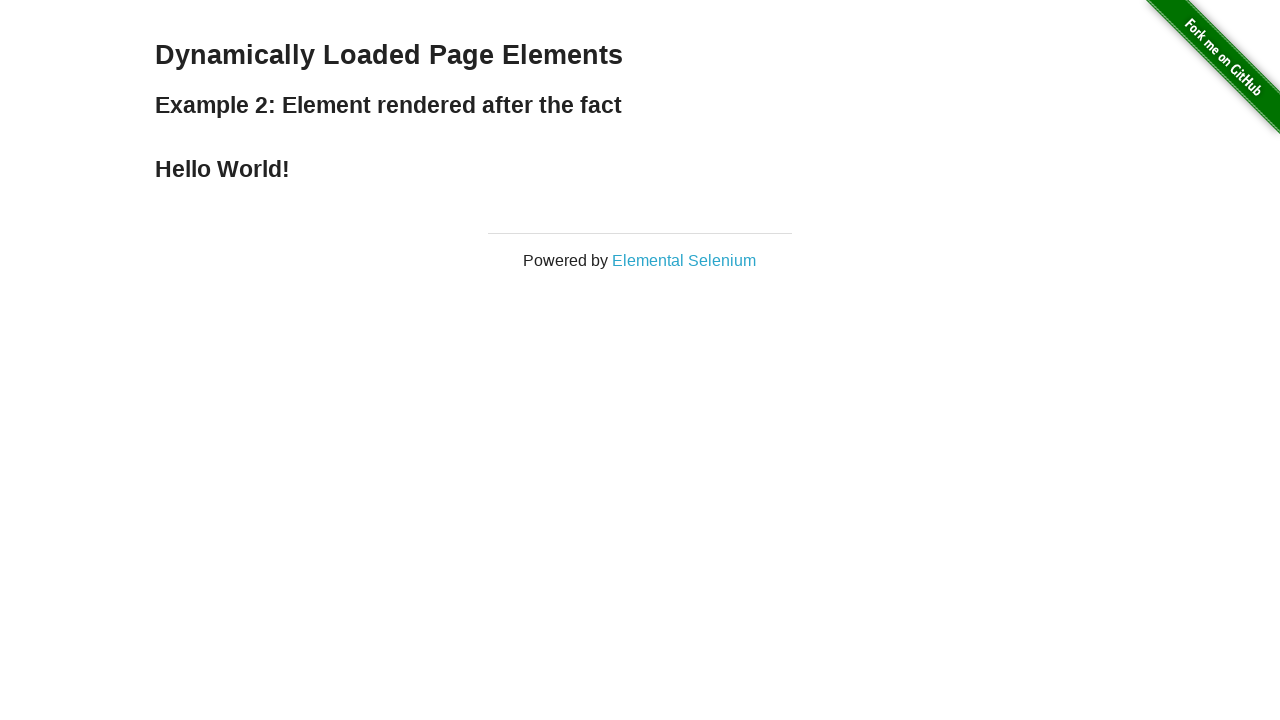

Verified that finish element contains expected text 'Hello World!'
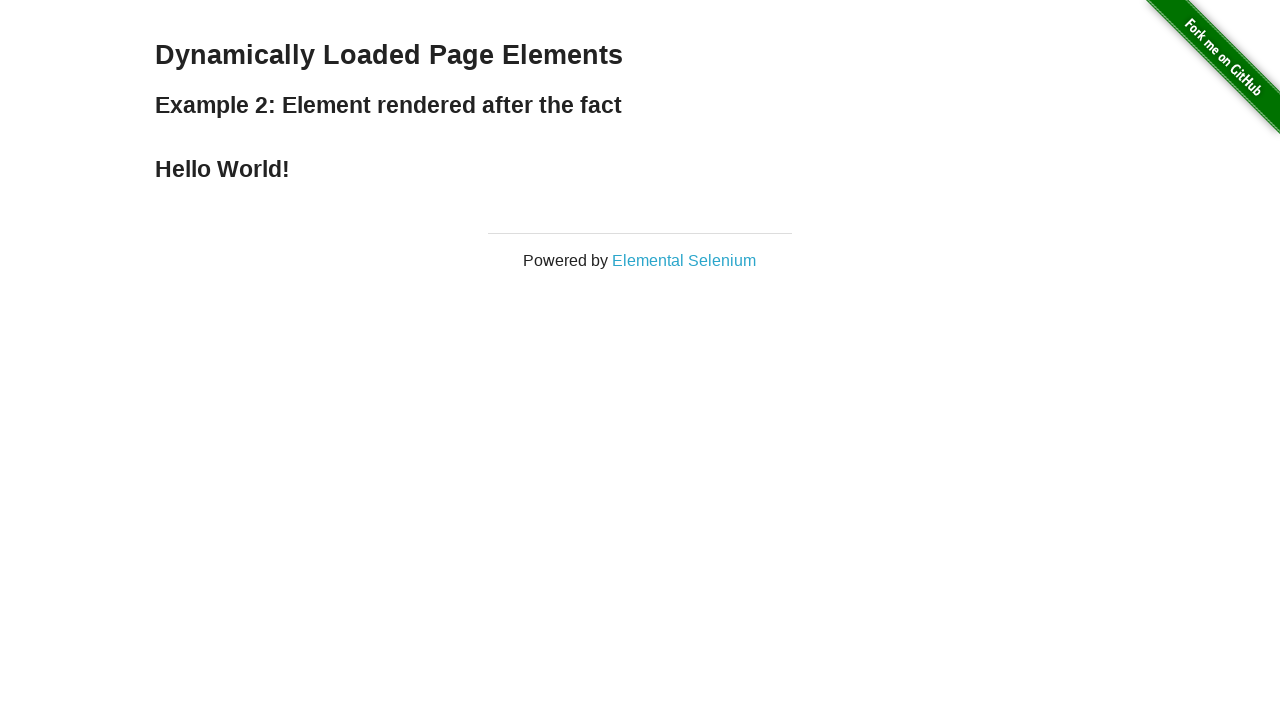

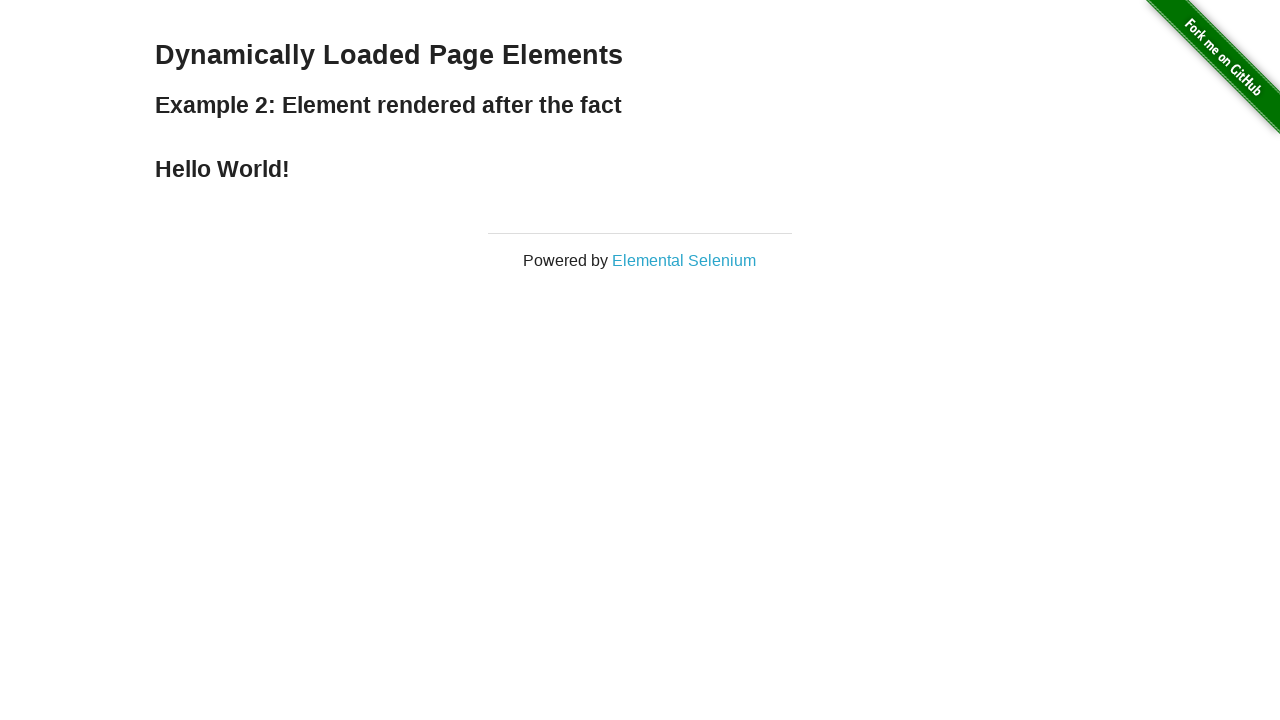